Tests JavaScript alert handling by clicking buttons that trigger different types of JS alerts (simple alert, confirm dialog, and prompt dialog) and interacting with them by accepting, dismissing, and entering text.

Starting URL: https://the-internet.herokuapp.com/javascript_alerts

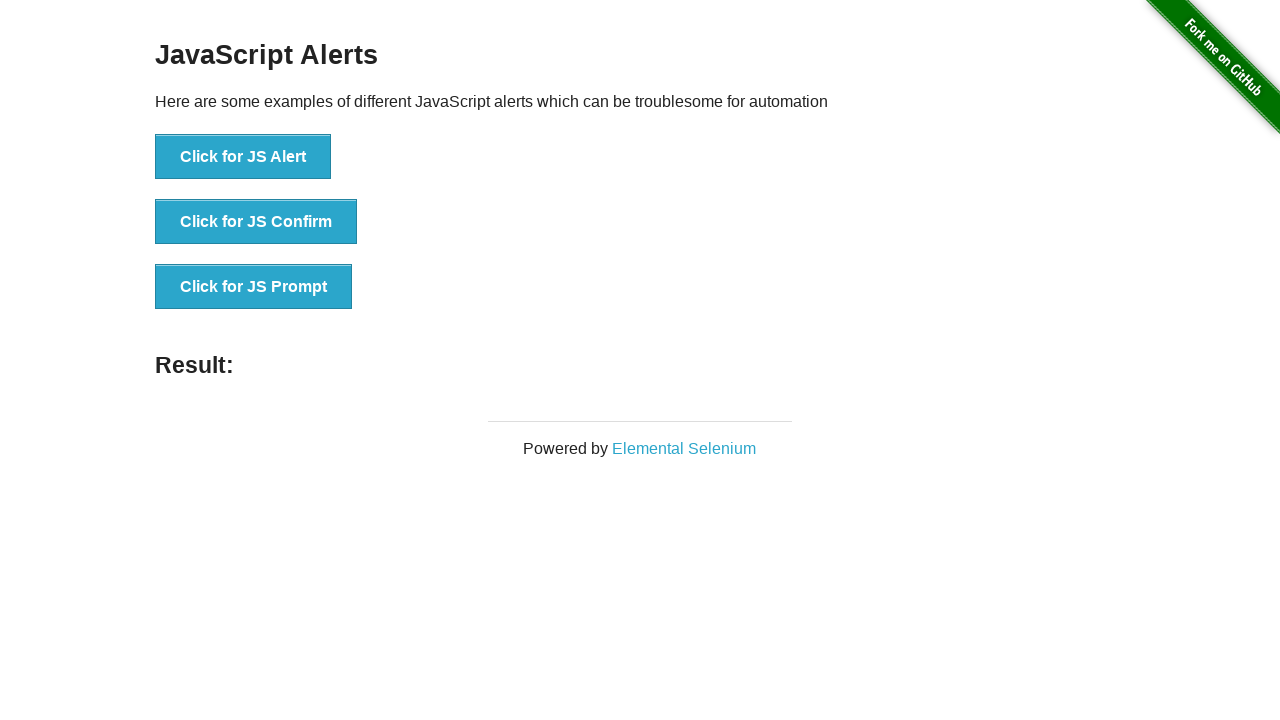

Clicked button to trigger simple JS Alert at (243, 157) on xpath=//button[.='Click for JS Alert']
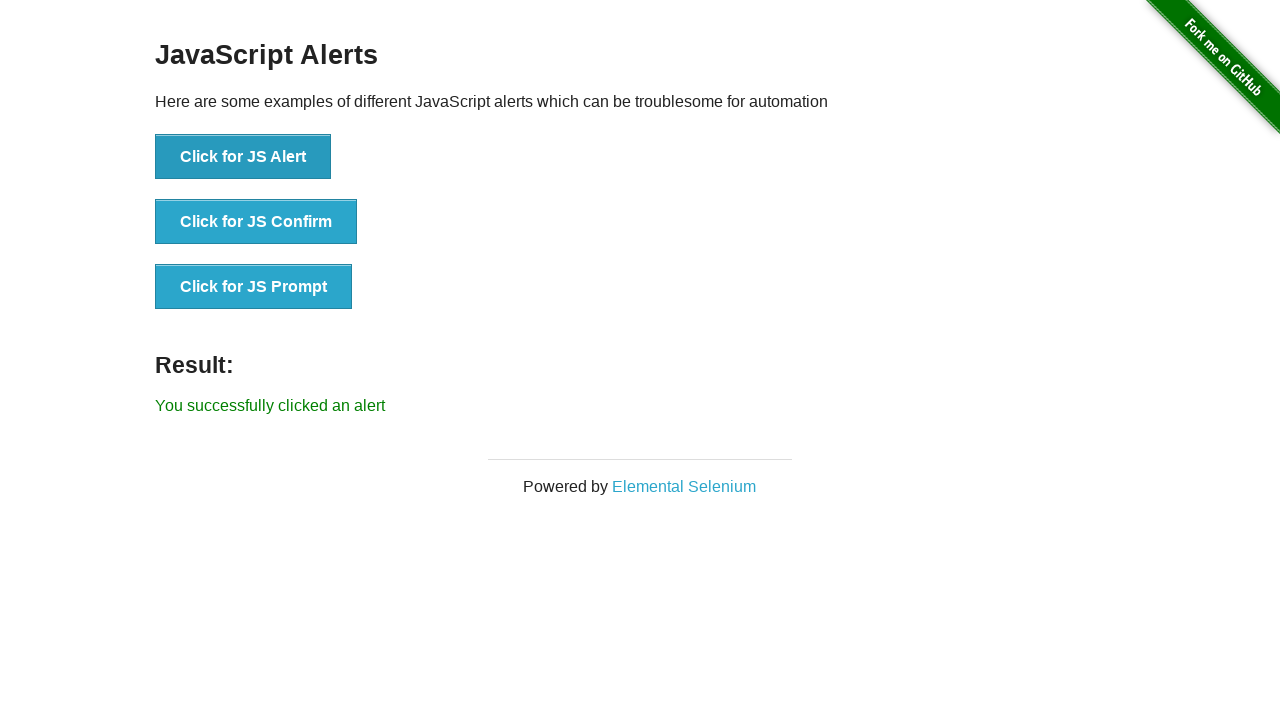

Set up dialog handler to accept alerts
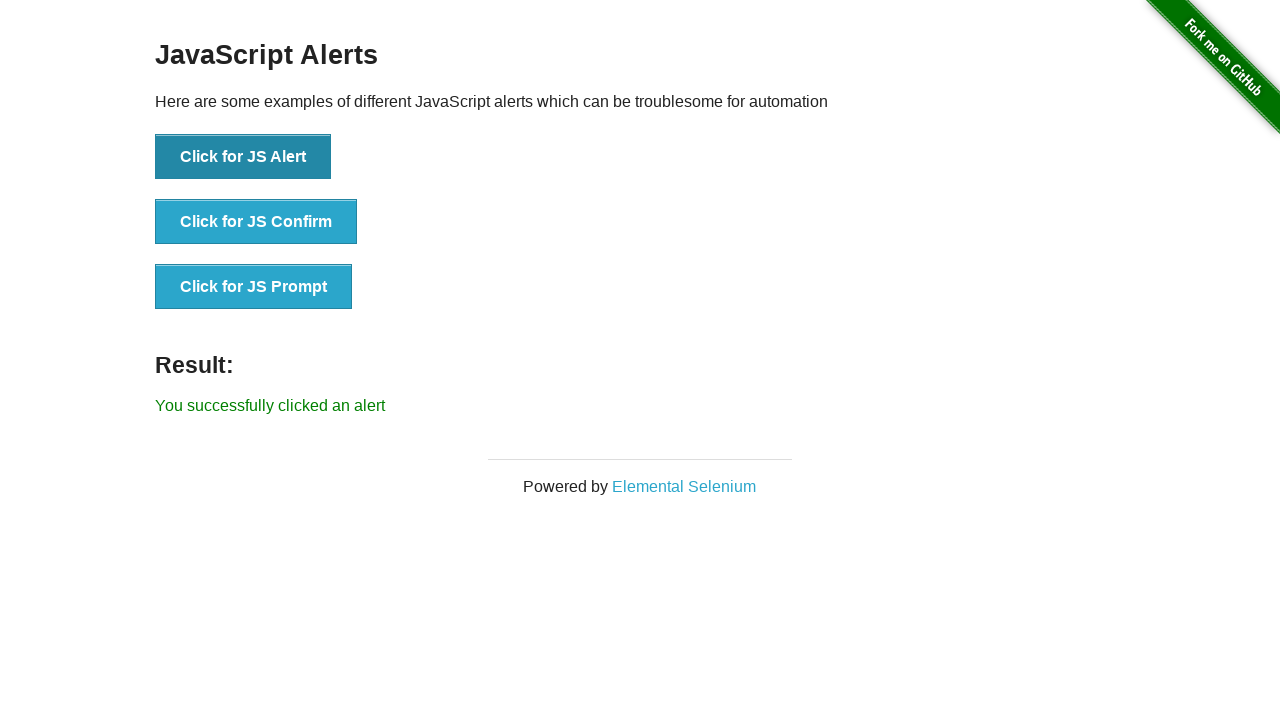

Clicked button to trigger simple JS Alert and accepted it at (243, 157) on xpath=//button[.='Click for JS Alert']
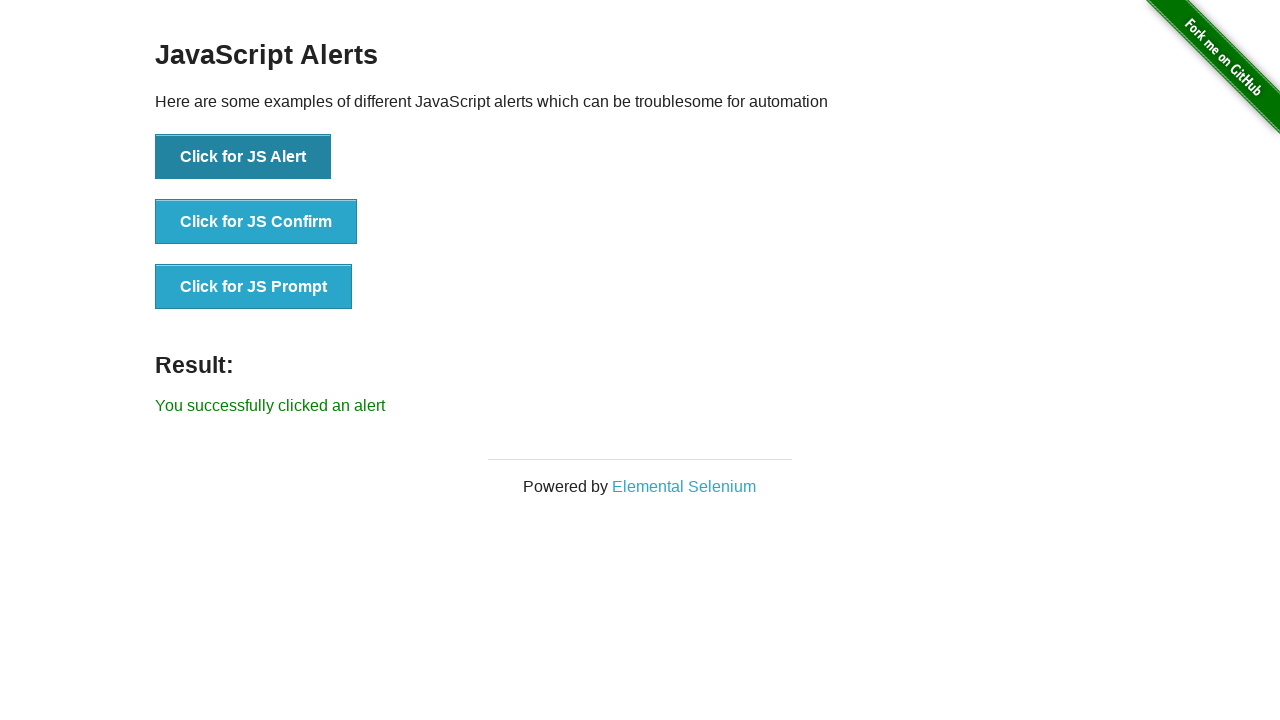

Clicked button to trigger JS Confirm dialog at (256, 222) on xpath=//button[.='Click for JS Confirm']
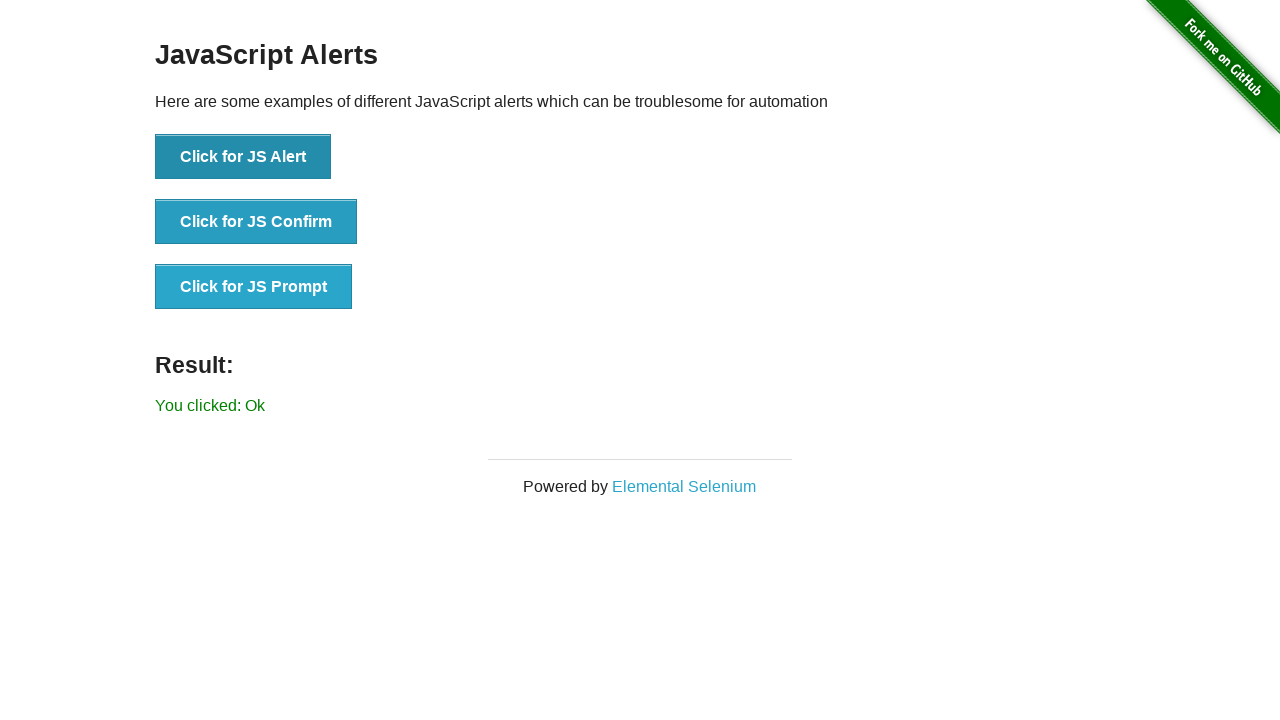

Set up dialog handler to dismiss confirm dialogs
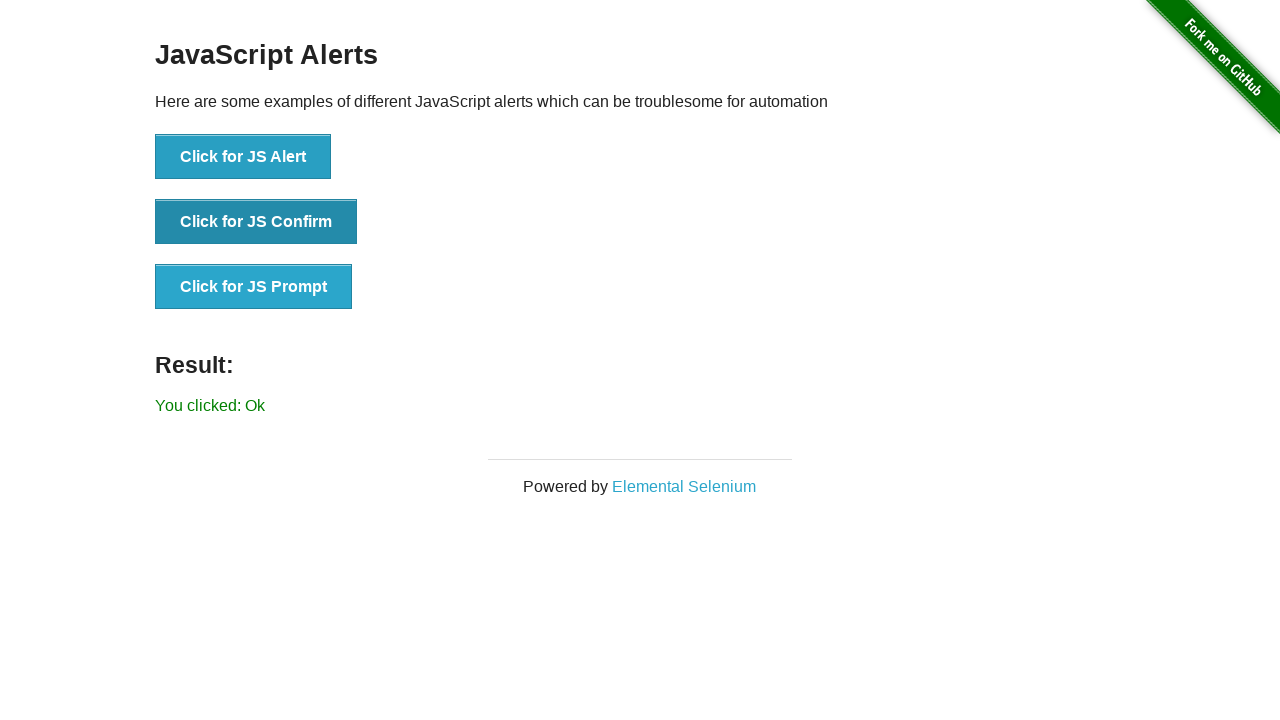

Clicked button to trigger JS Confirm dialog and dismissed it at (256, 222) on xpath=//button[.='Click for JS Confirm']
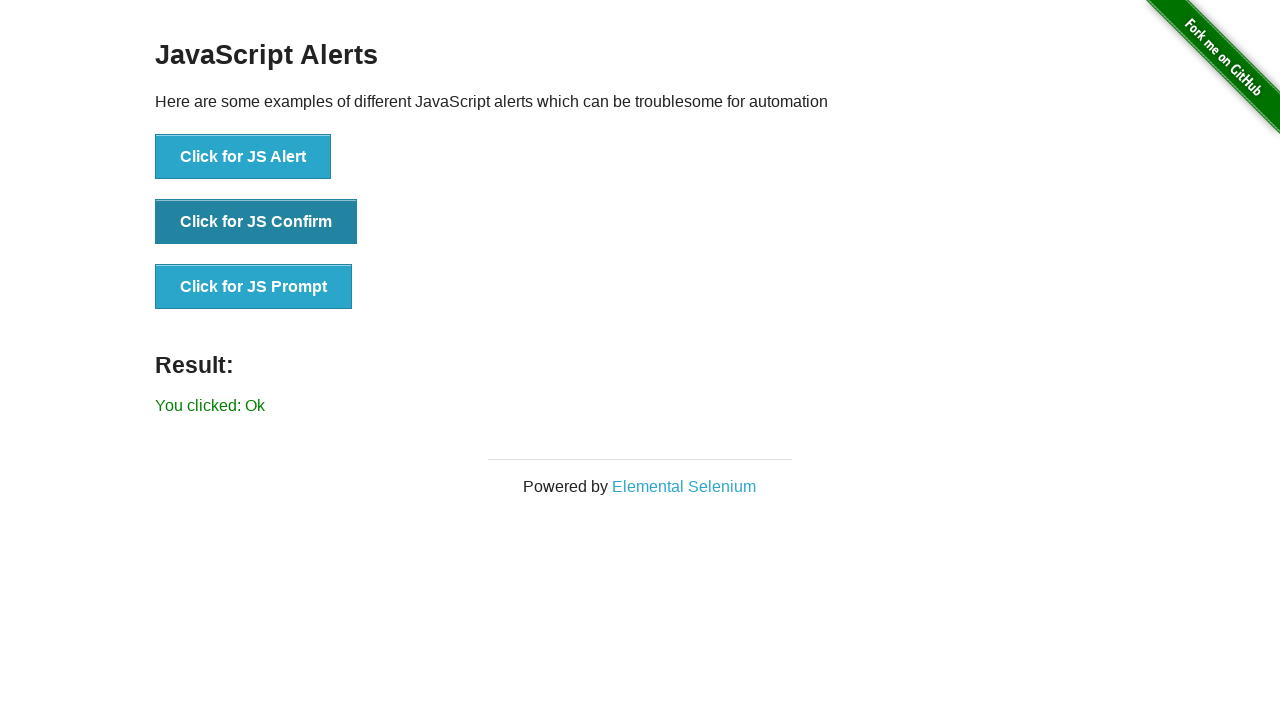

Removed previous dialog handler
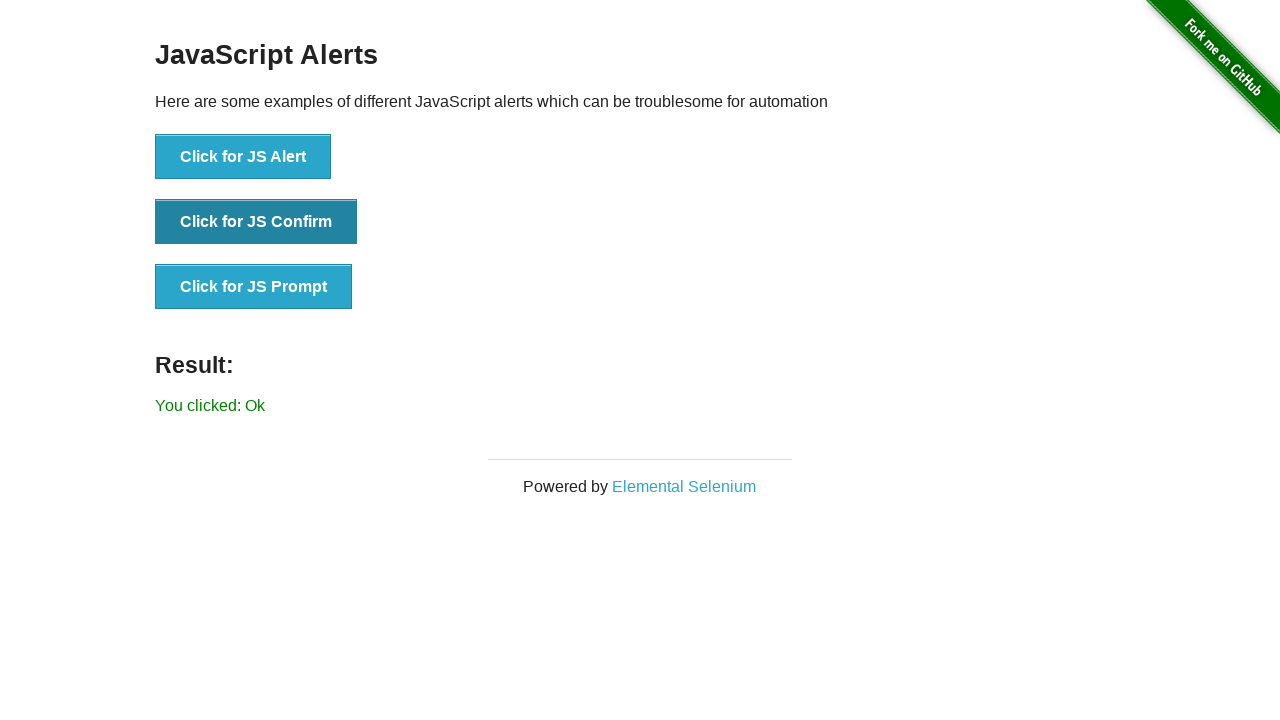

Set up dialog handler to accept prompt dialogs with text 'Hello'
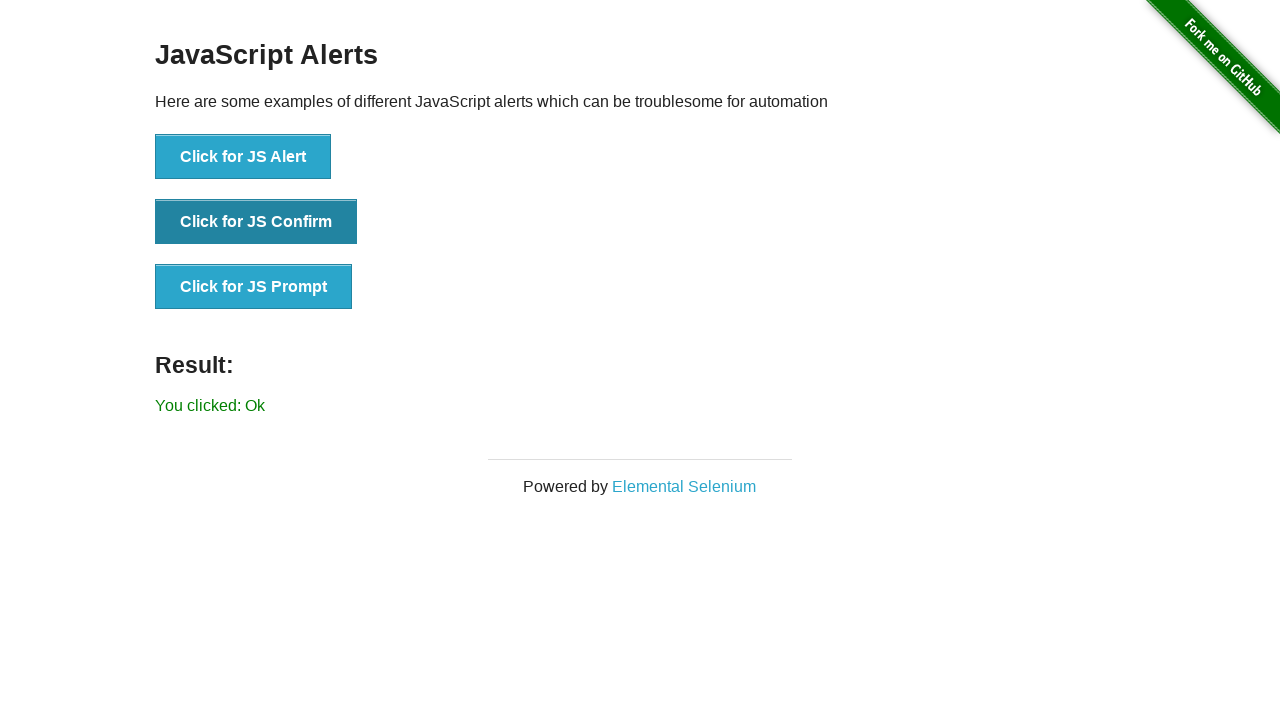

Clicked button to trigger JS Prompt dialog and entered text at (254, 287) on xpath=//button[.='Click for JS Prompt']
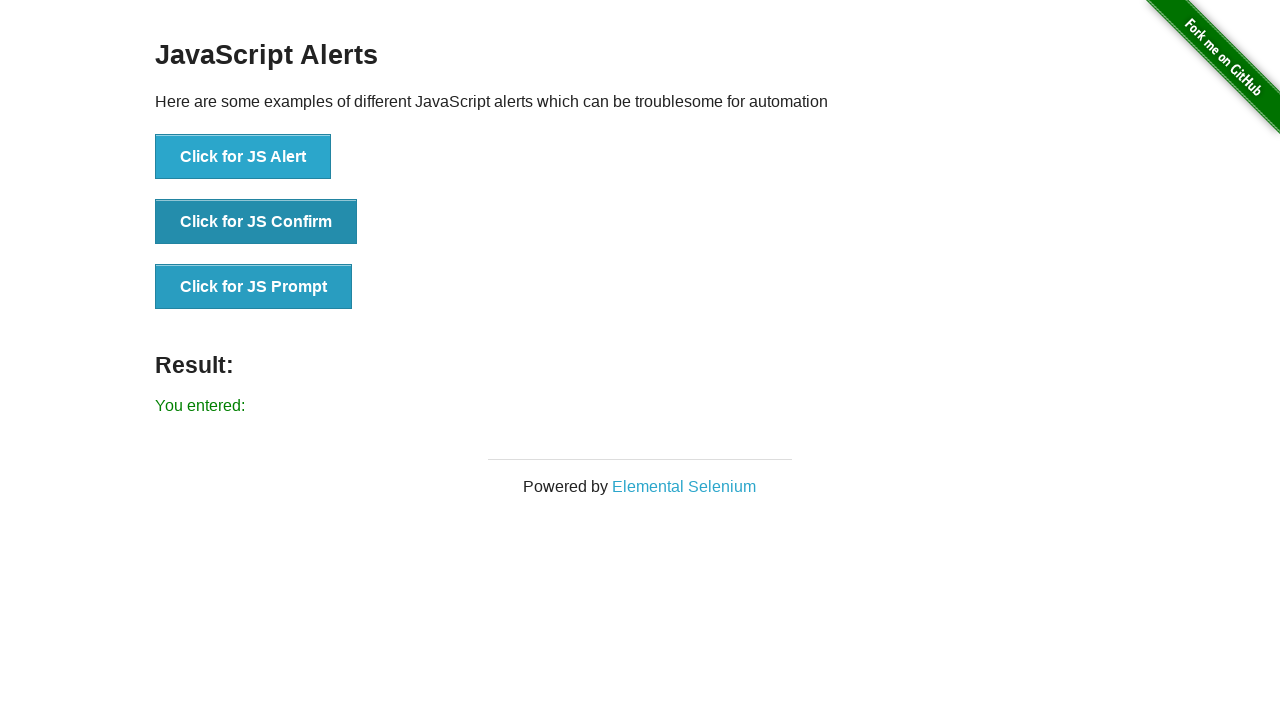

Waited for result element to appear after prompt dialog interaction
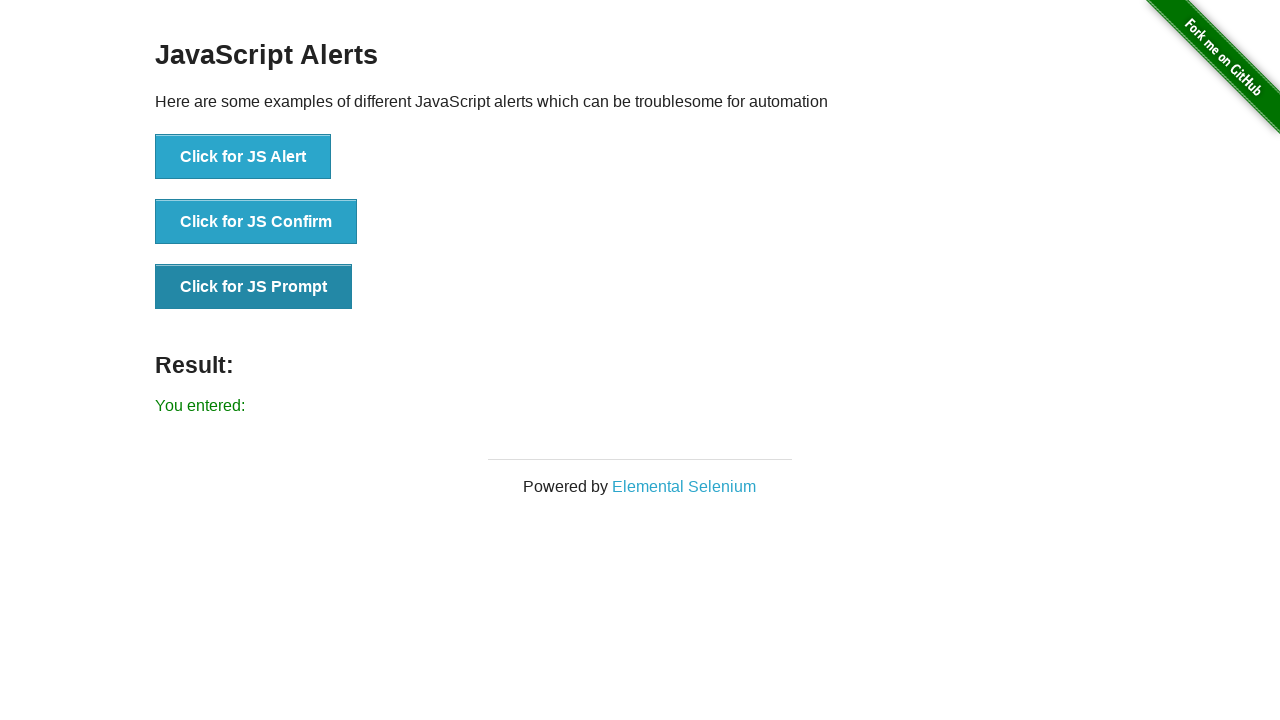

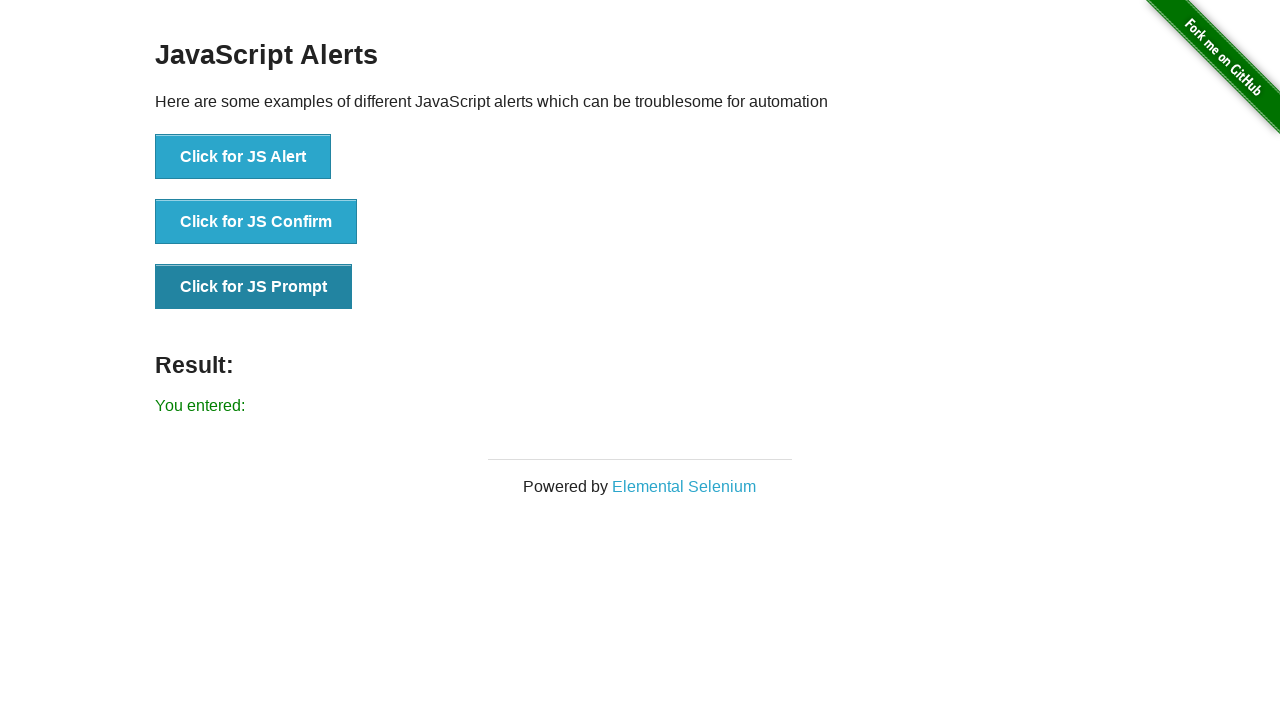